Tests the Chinese calligraphy dictionary search functionality by entering a character, selecting a calligraphy style from a dropdown, and submitting the search form to view results.

Starting URL: https://www.shufazidian.com/s.php

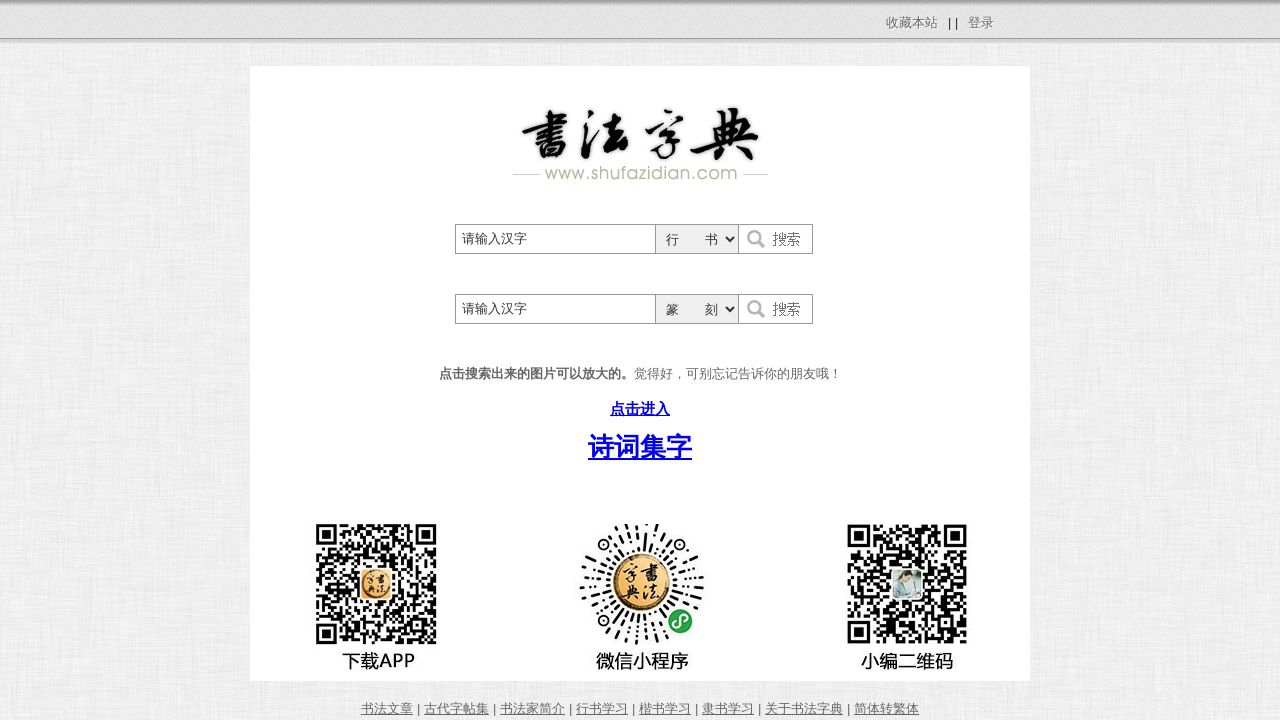

Filled search input with Chinese character '永' on #wd
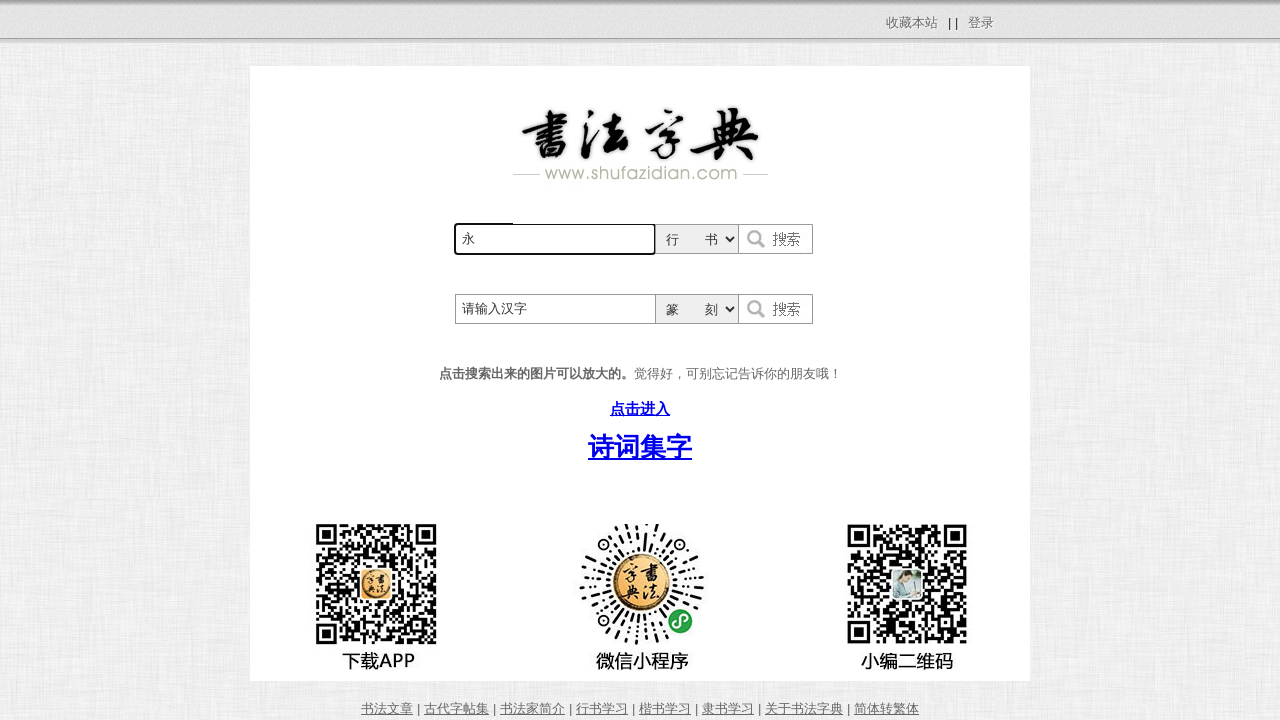

Selected calligraphy style '楷書/Regular Script' from dropdown on #sort
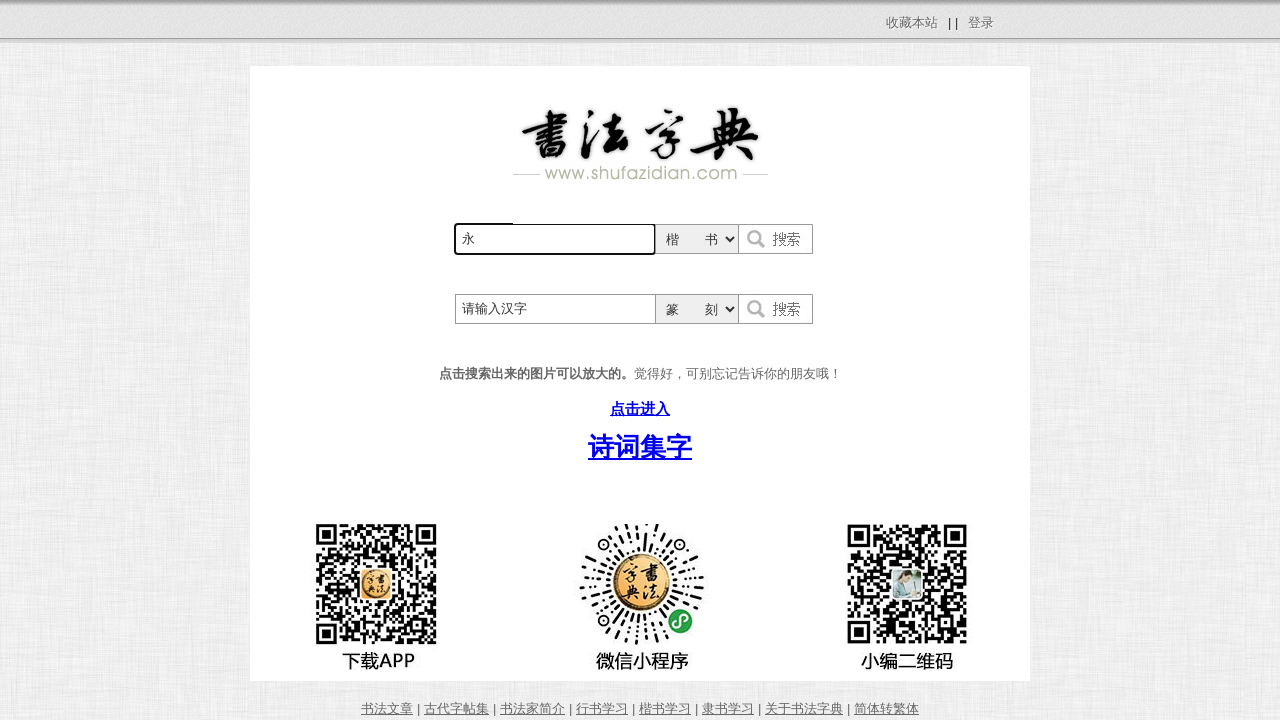

Clicked submit button to search calligraphy dictionary at (776, 239) on form[name='form1'] button[type='submit']
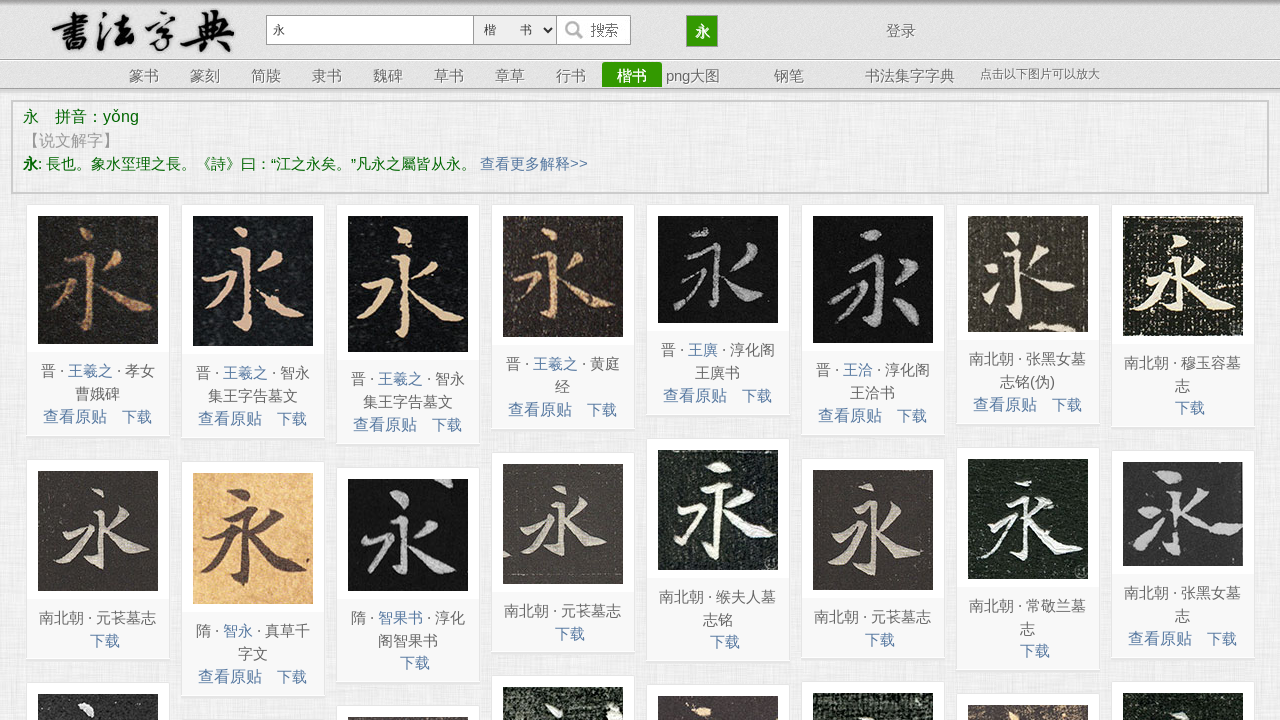

Search results loaded successfully
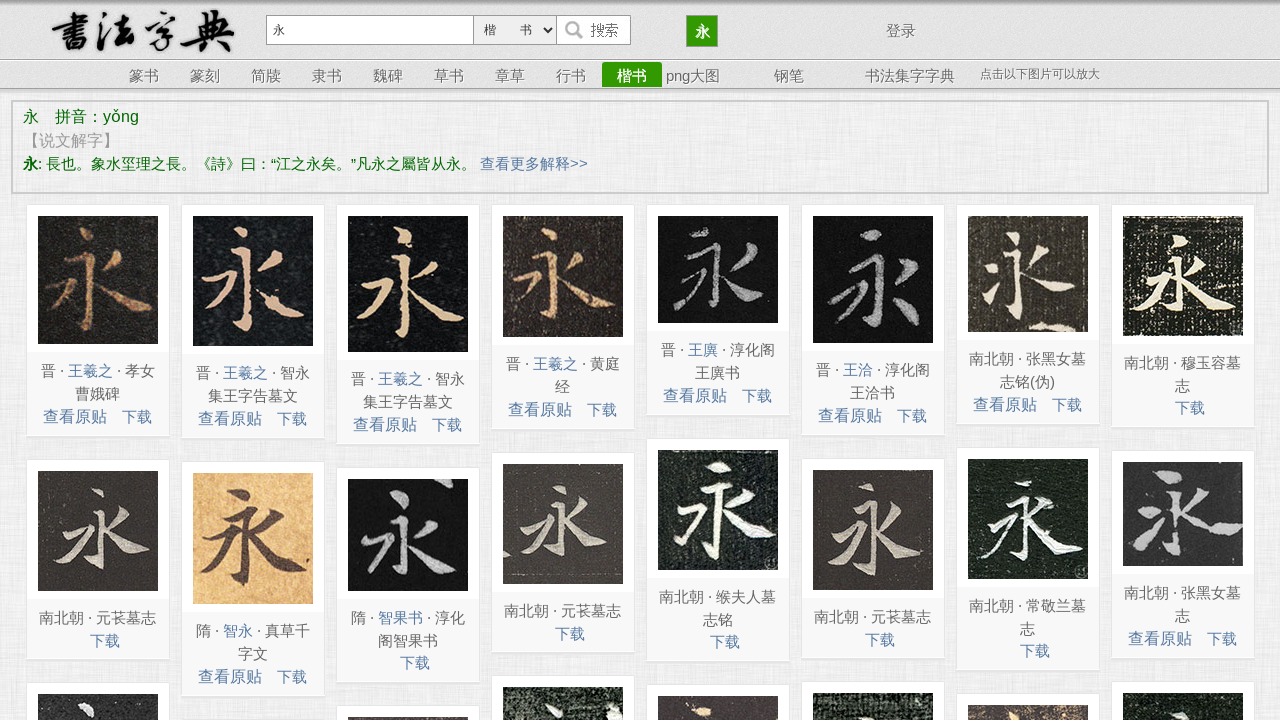

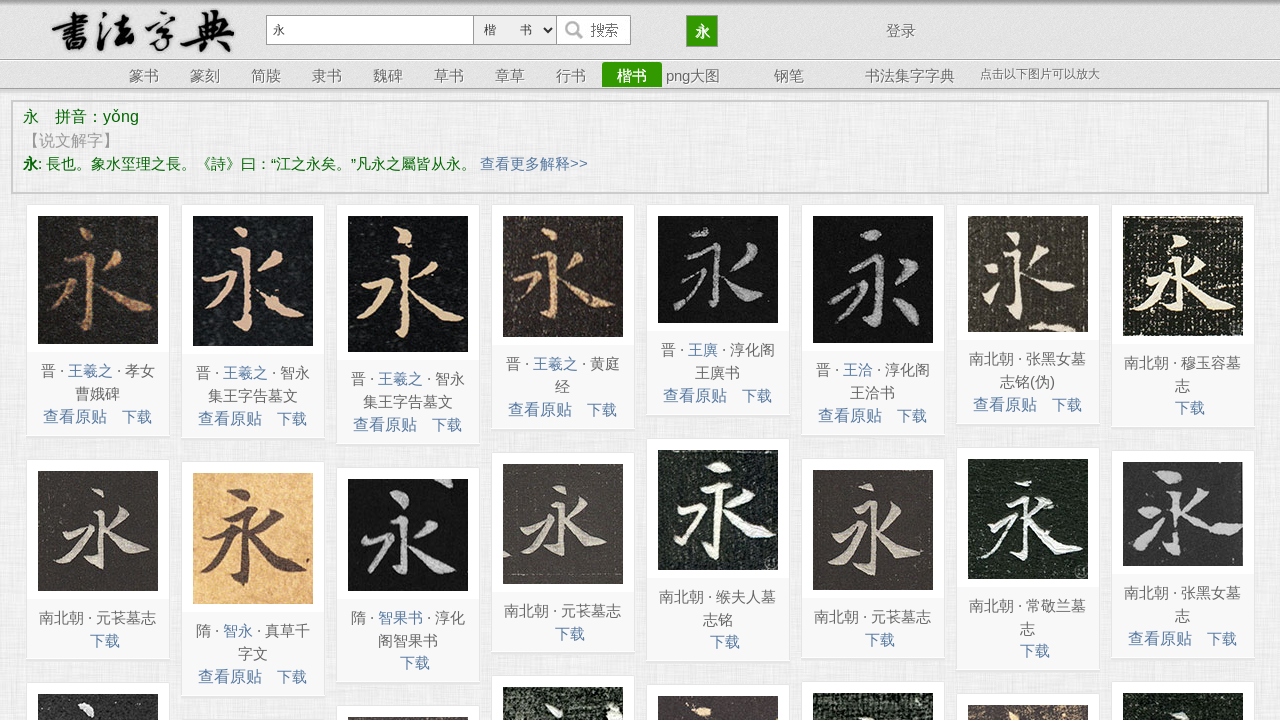